Clicks on the Elements section card and verifies navigation to the Elements page

Starting URL: https://demoqa.com/

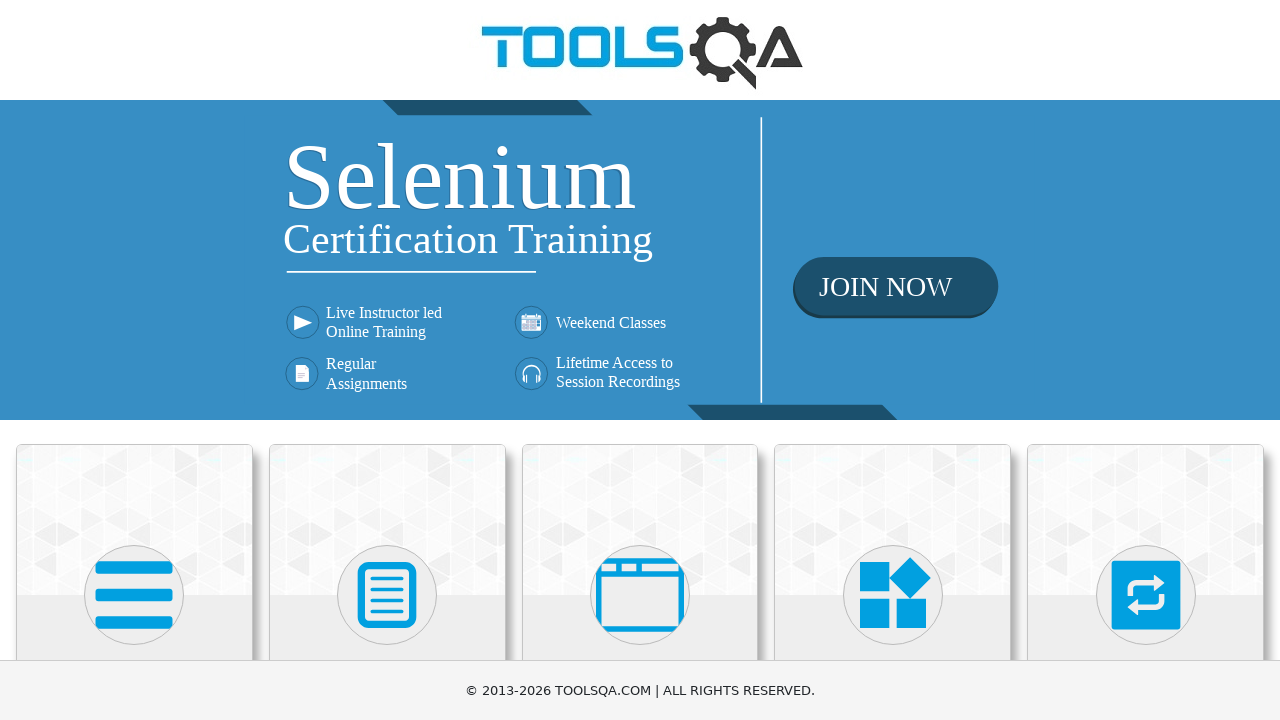

Clicked on the Elements section card at (134, 595) on div:nth-of-type(1) > div > .avatar.mx-auto.white
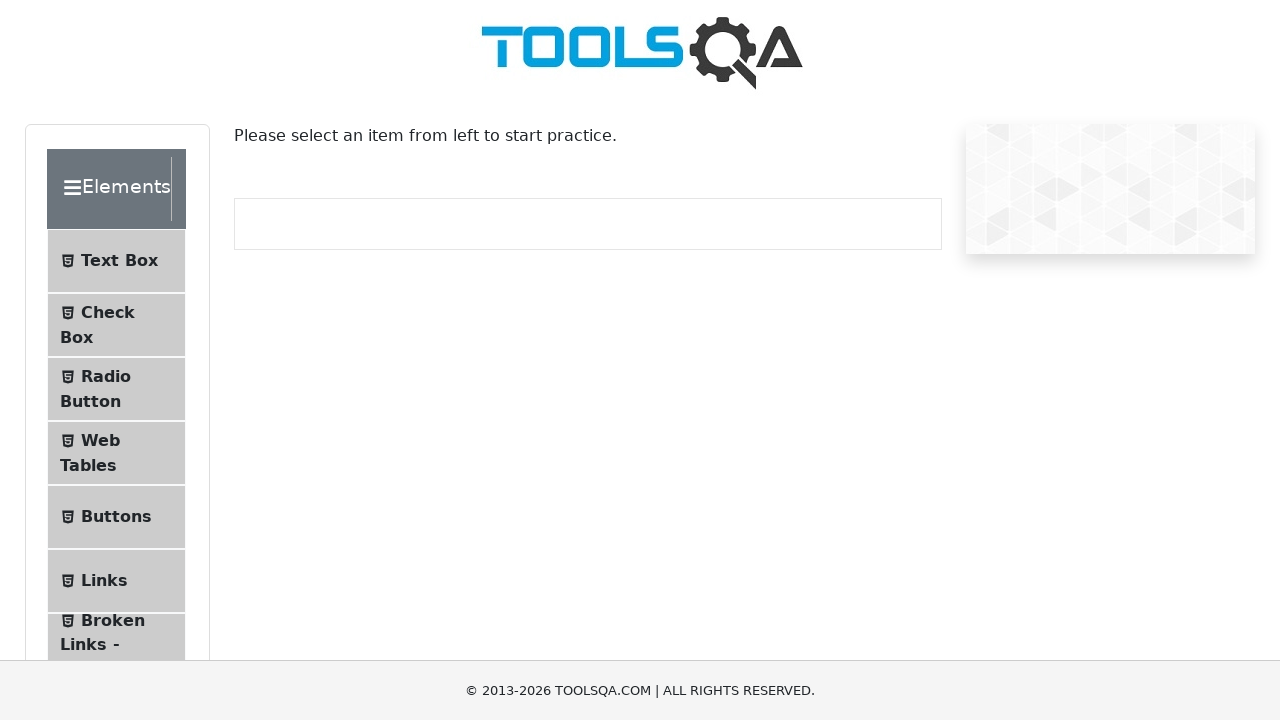

Verified navigation to Elements page at https://demoqa.com/elements
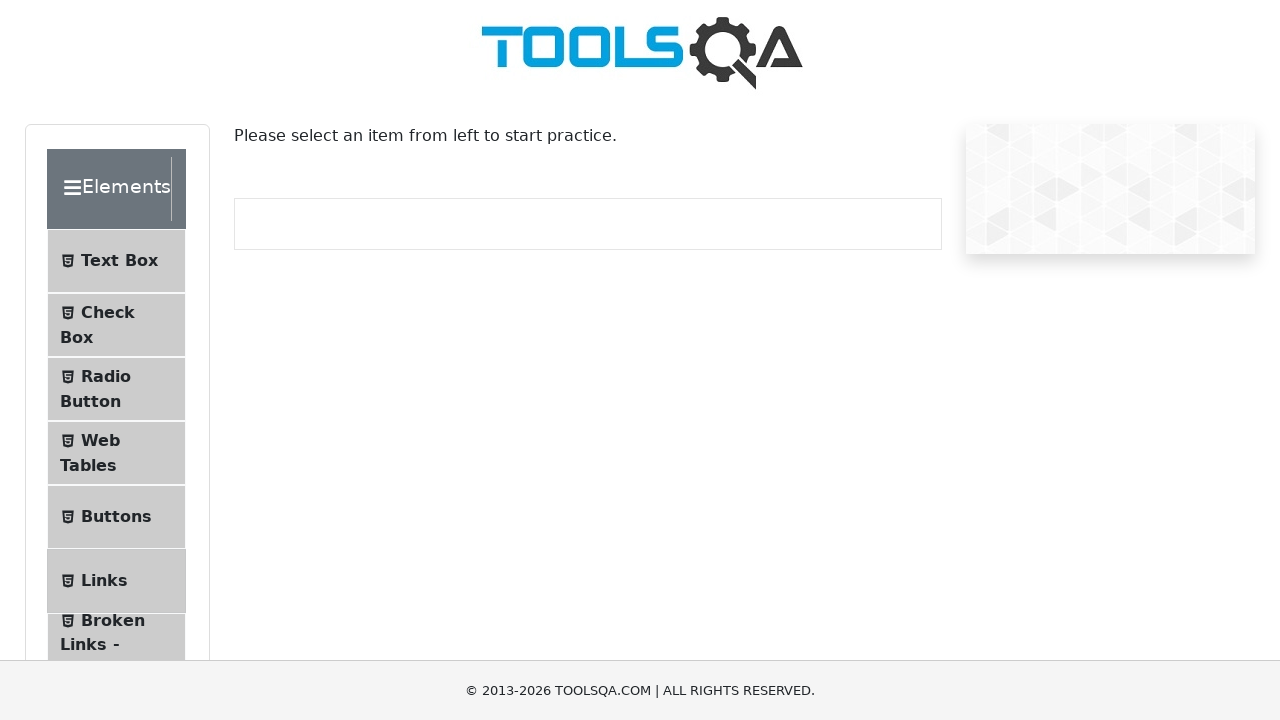

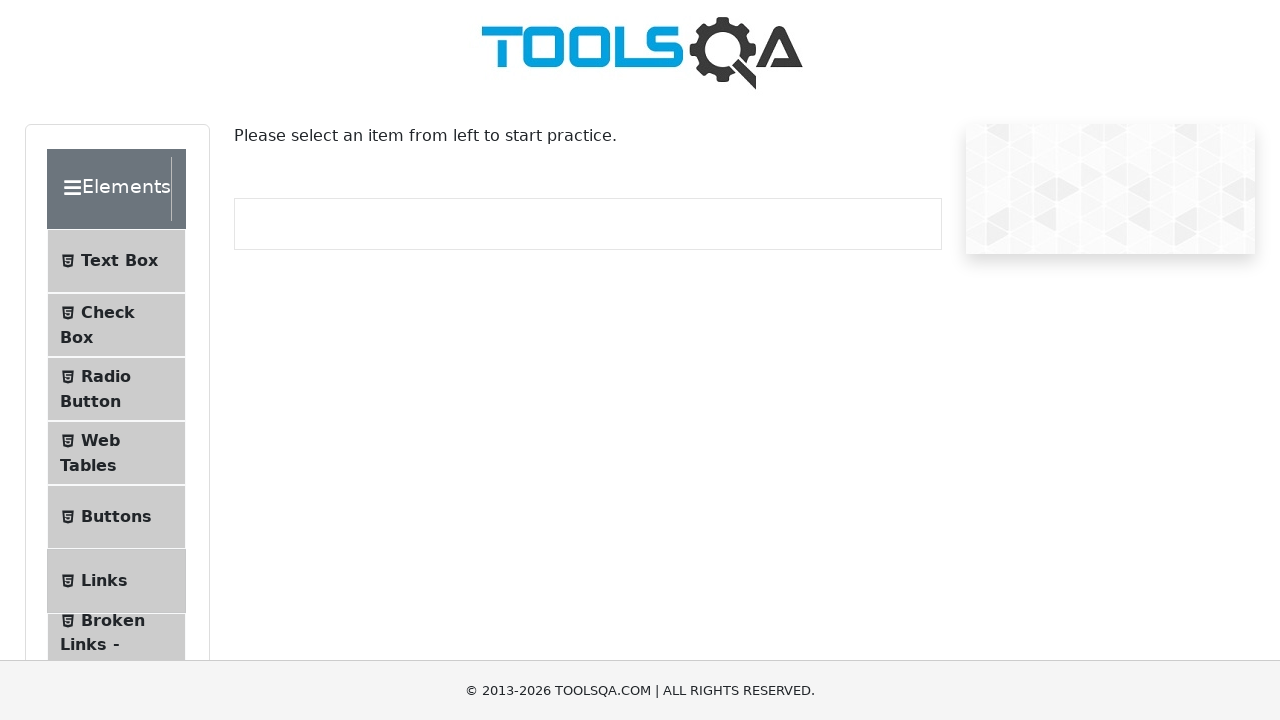